Tests that clicking Clear completed removes all completed items from the list

Starting URL: https://demo.playwright.dev/todomvc

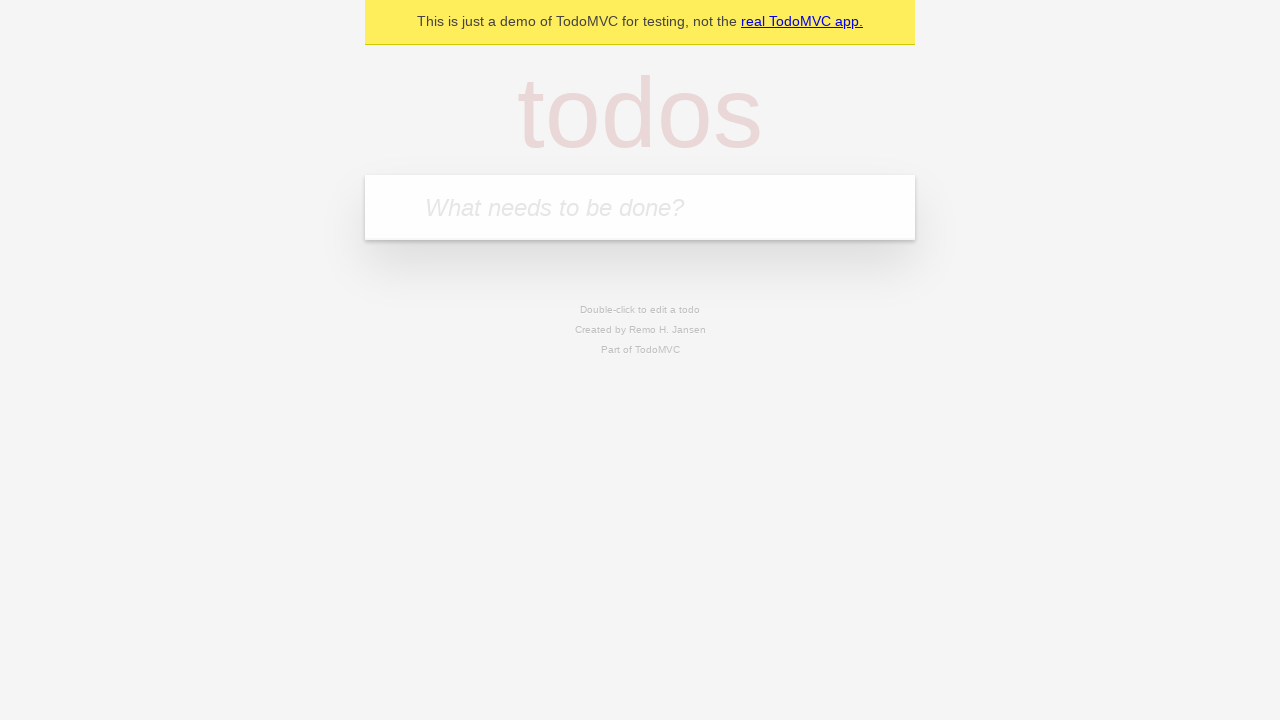

Filled todo input with 'buy some cheese' on internal:attr=[placeholder="What needs to be done?"i]
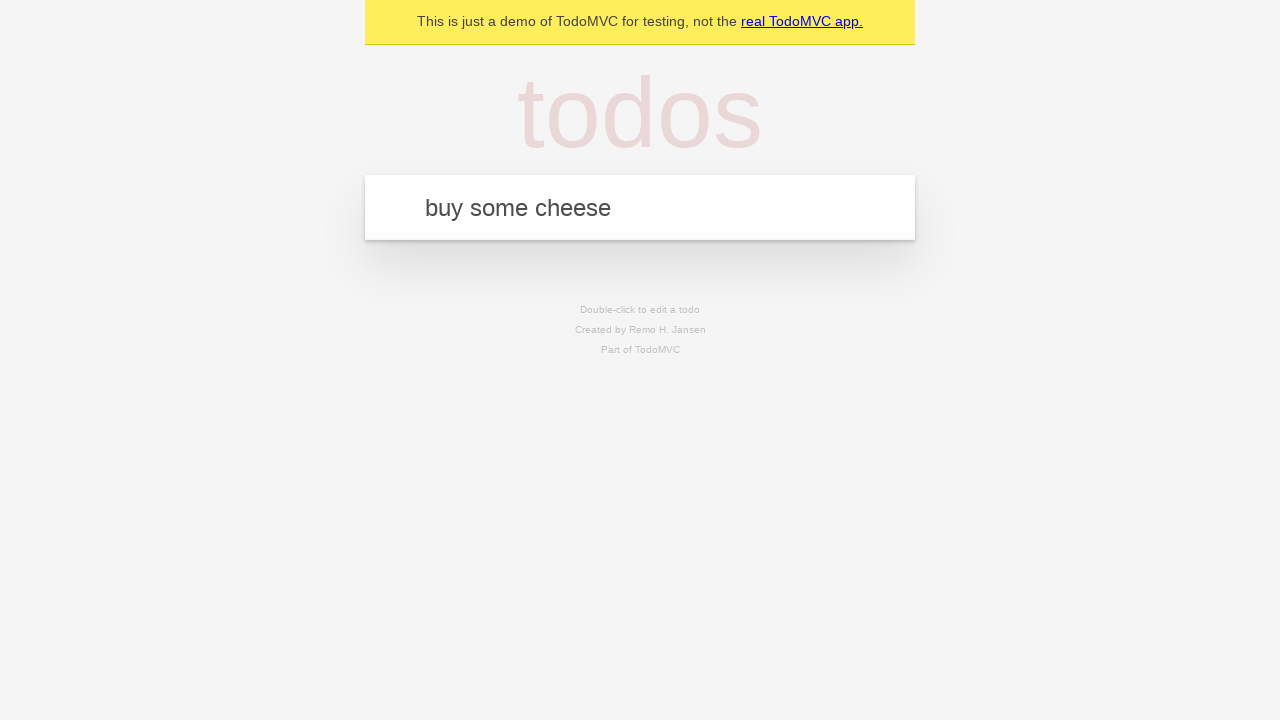

Pressed Enter to add first todo on internal:attr=[placeholder="What needs to be done?"i]
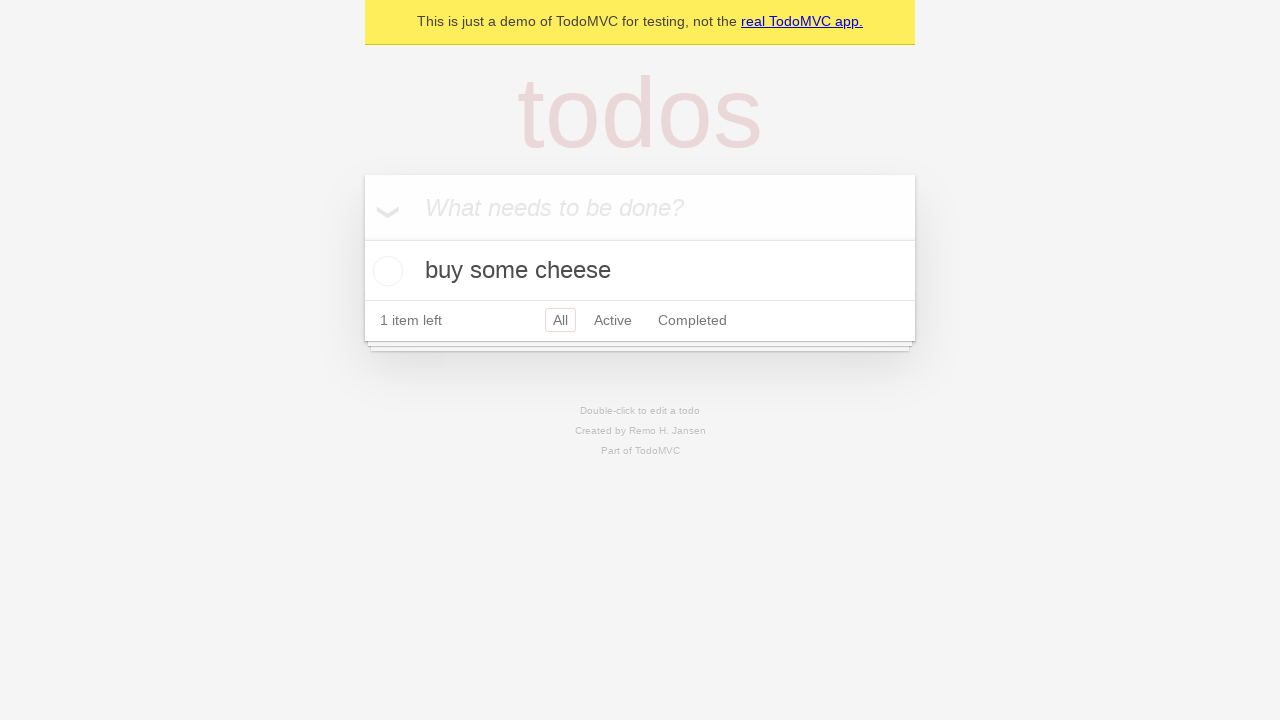

Filled todo input with 'feed the cat' on internal:attr=[placeholder="What needs to be done?"i]
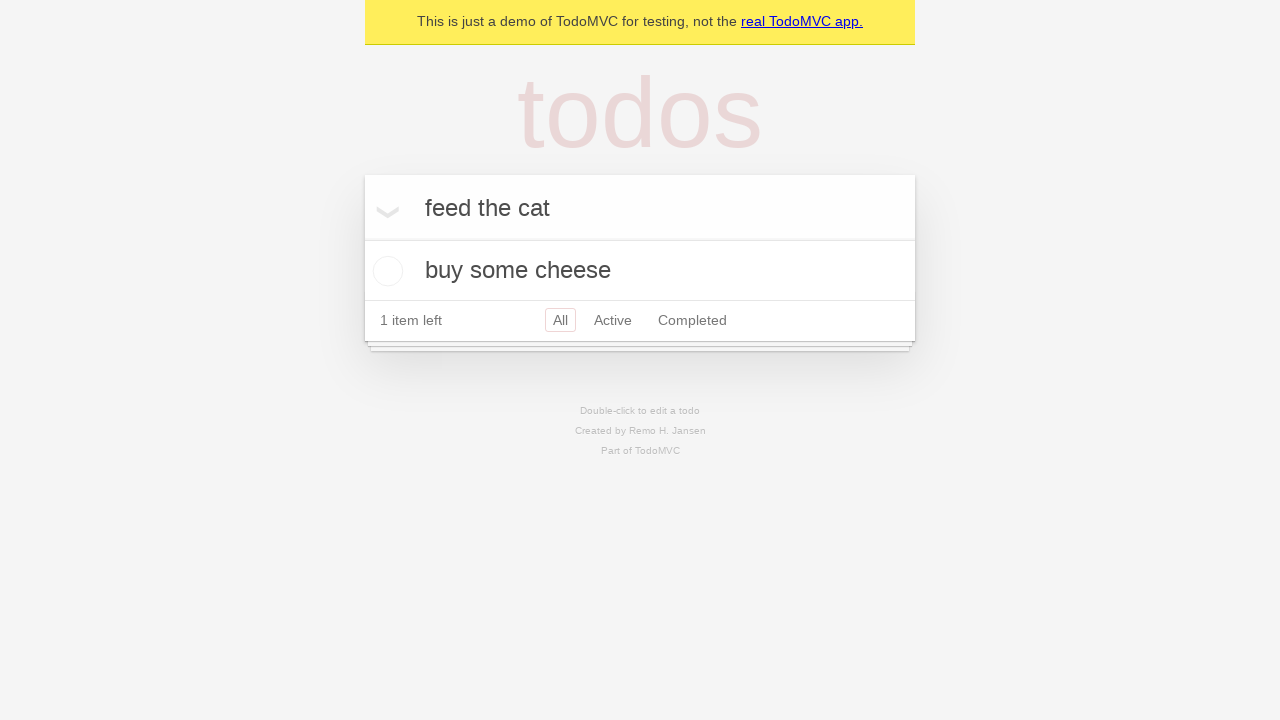

Pressed Enter to add second todo on internal:attr=[placeholder="What needs to be done?"i]
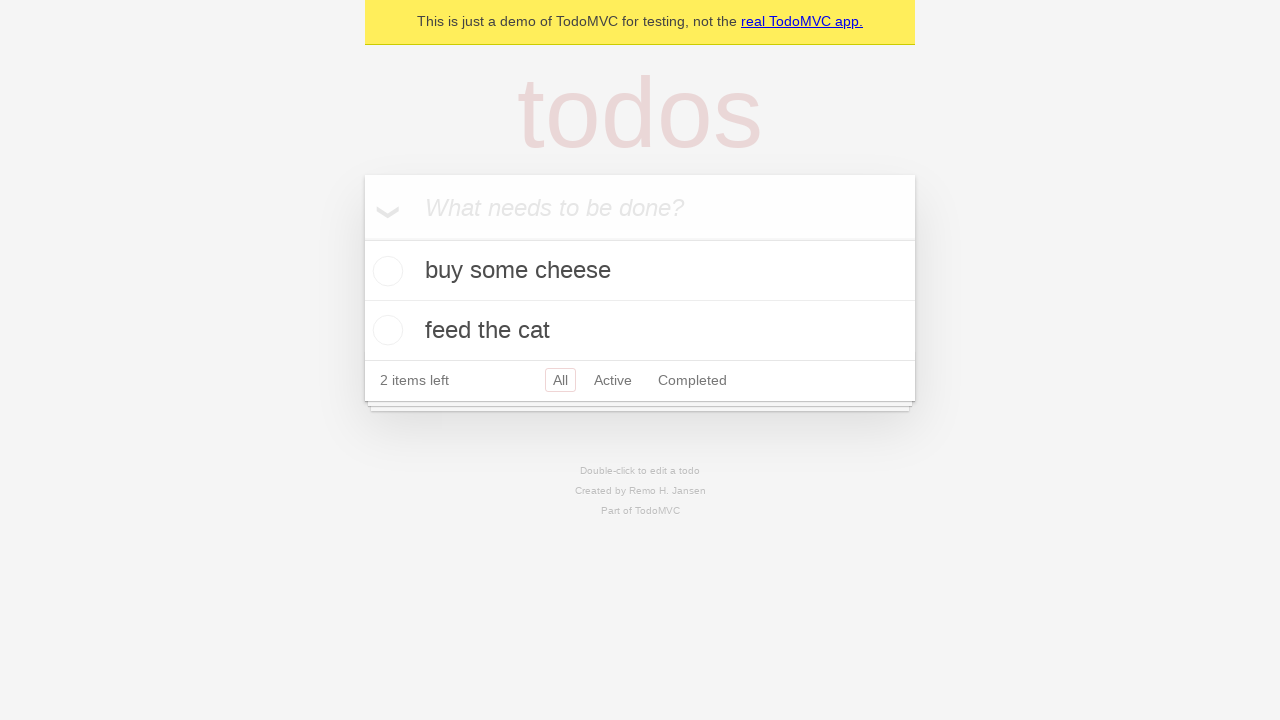

Filled todo input with 'book a doctors appointment' on internal:attr=[placeholder="What needs to be done?"i]
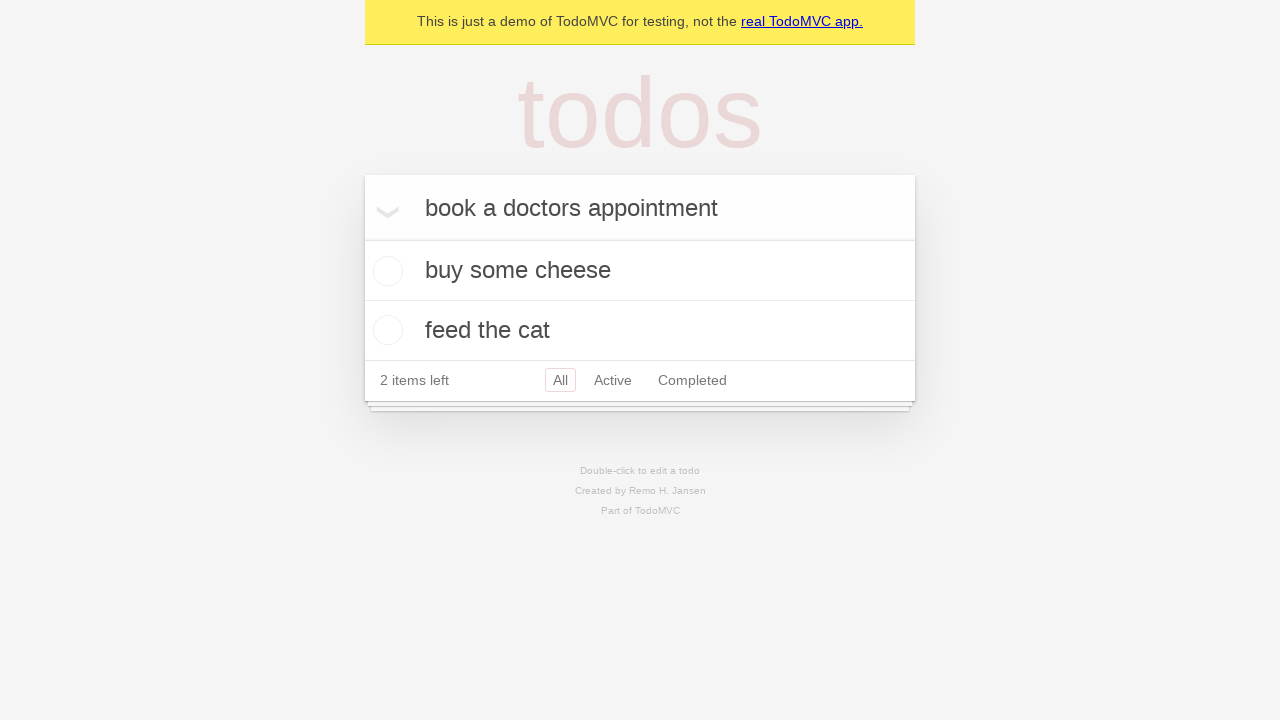

Pressed Enter to add third todo on internal:attr=[placeholder="What needs to be done?"i]
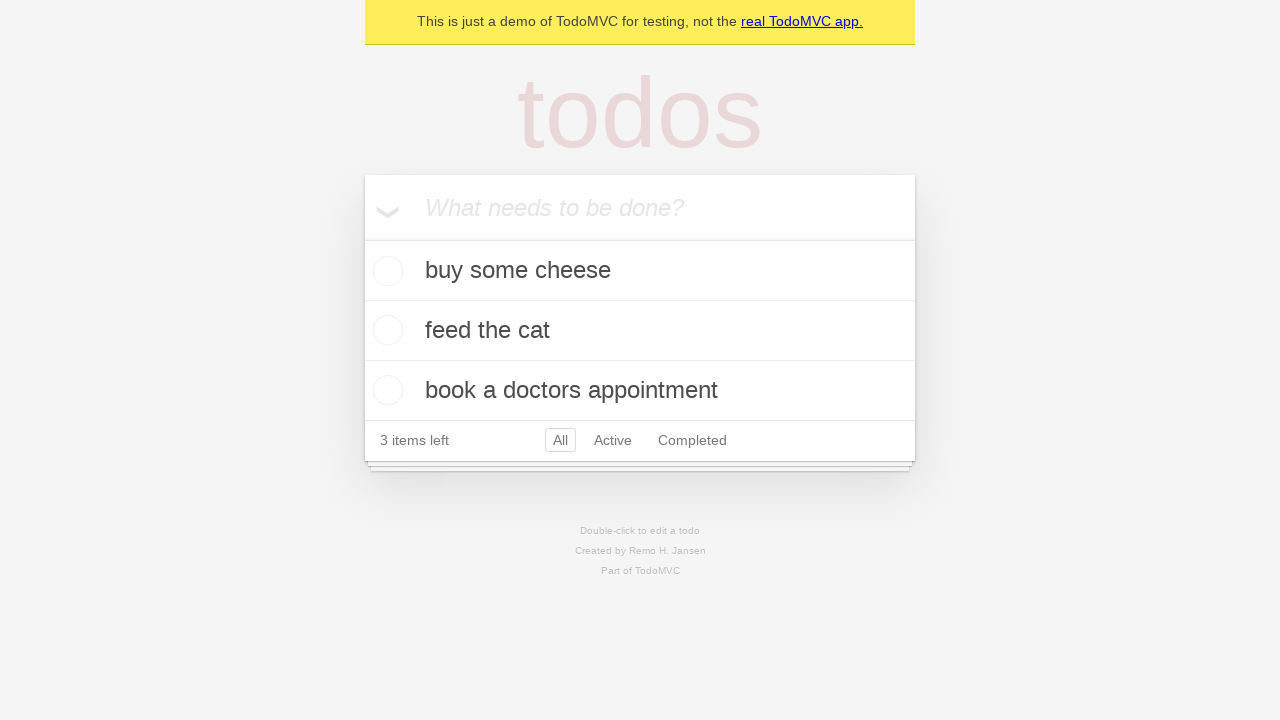

Checked the second todo item to mark it as completed at (385, 330) on internal:testid=[data-testid="todo-item"s] >> nth=1 >> internal:role=checkbox
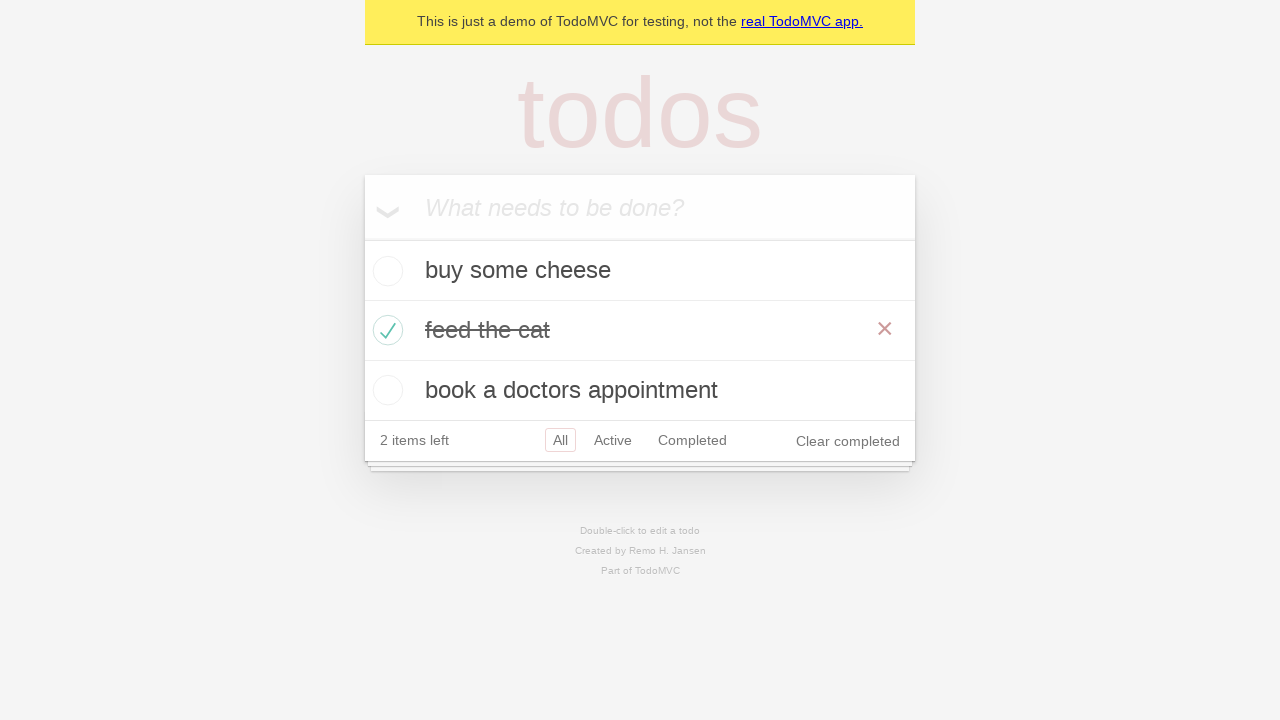

Clicked 'Clear completed' button to remove completed items at (848, 441) on internal:role=button[name="Clear completed"i]
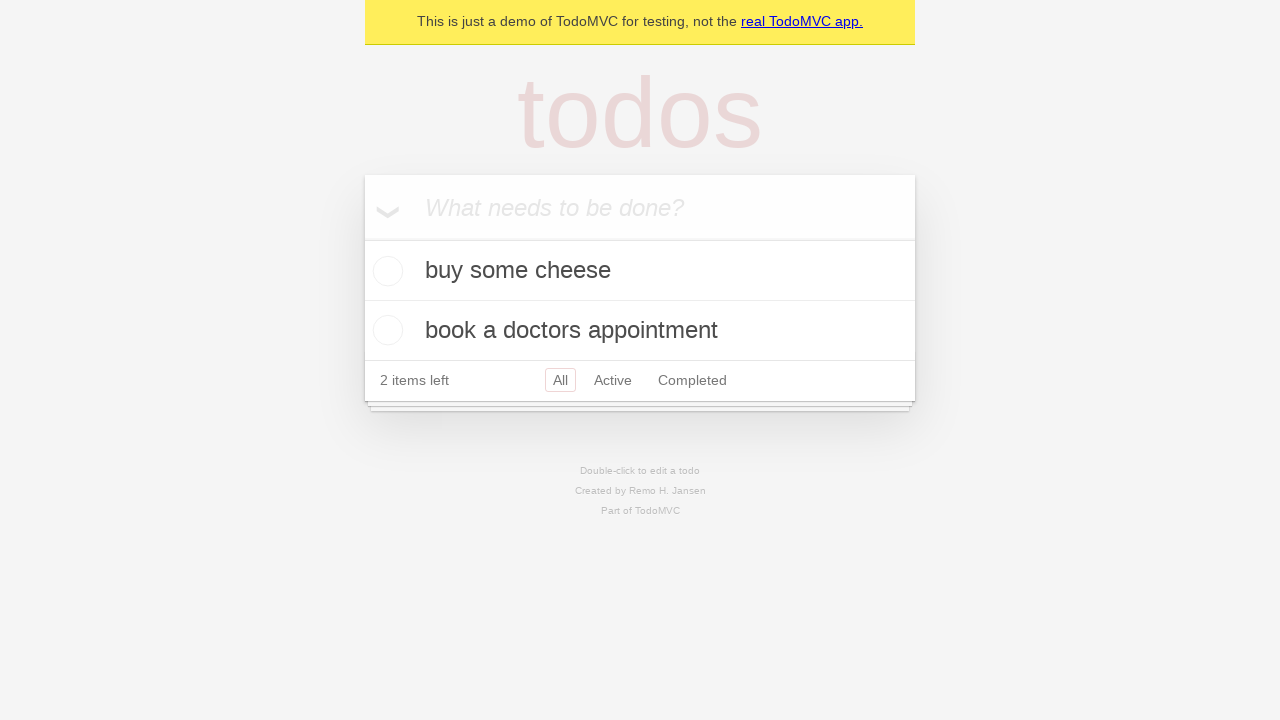

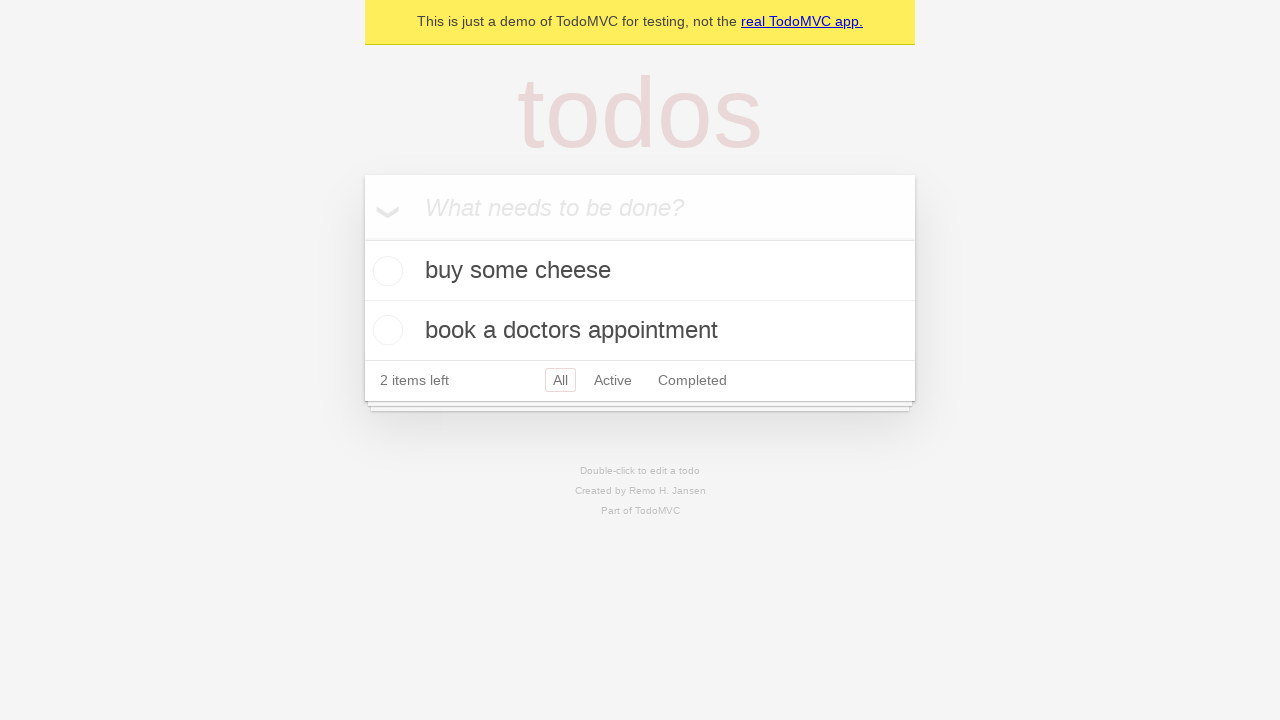